Tests flight booking form by selecting round trip option, choosing origin and destination cities, and selecting a travel date

Starting URL: https://rahulshettyacademy.com/dropdownsPractise/

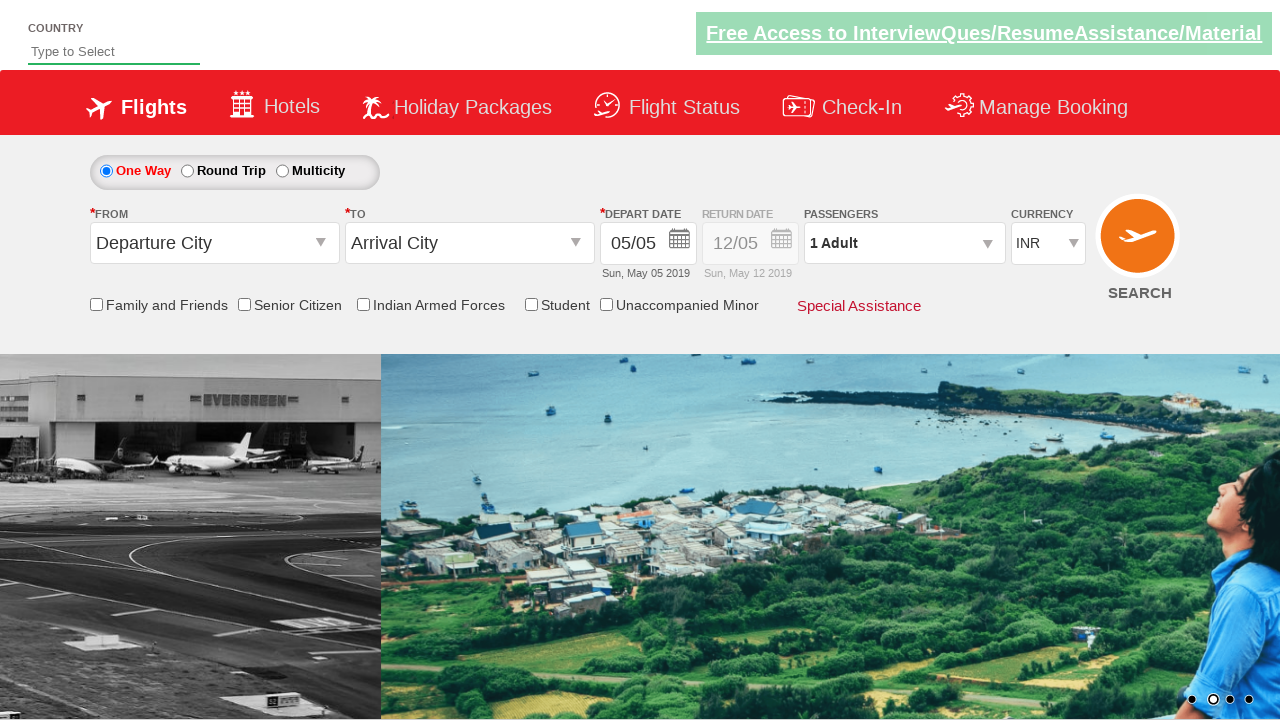

Selected round trip option at (234, 170) on #ctl00_mainContent_rbtnl_Trip > tbody > tr > td:nth-child(2) > label
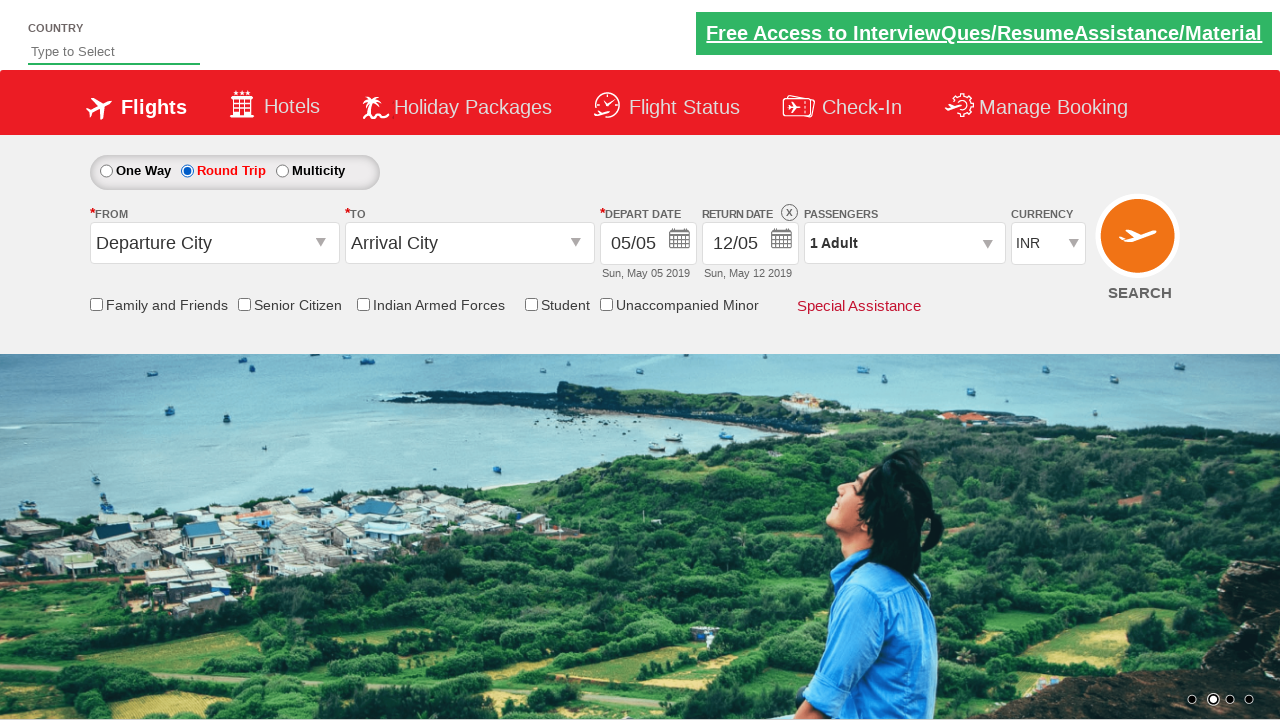

Clicked origin station dropdown at (323, 244) on #ctl00_mainContent_ddl_originStation1_CTXTaction
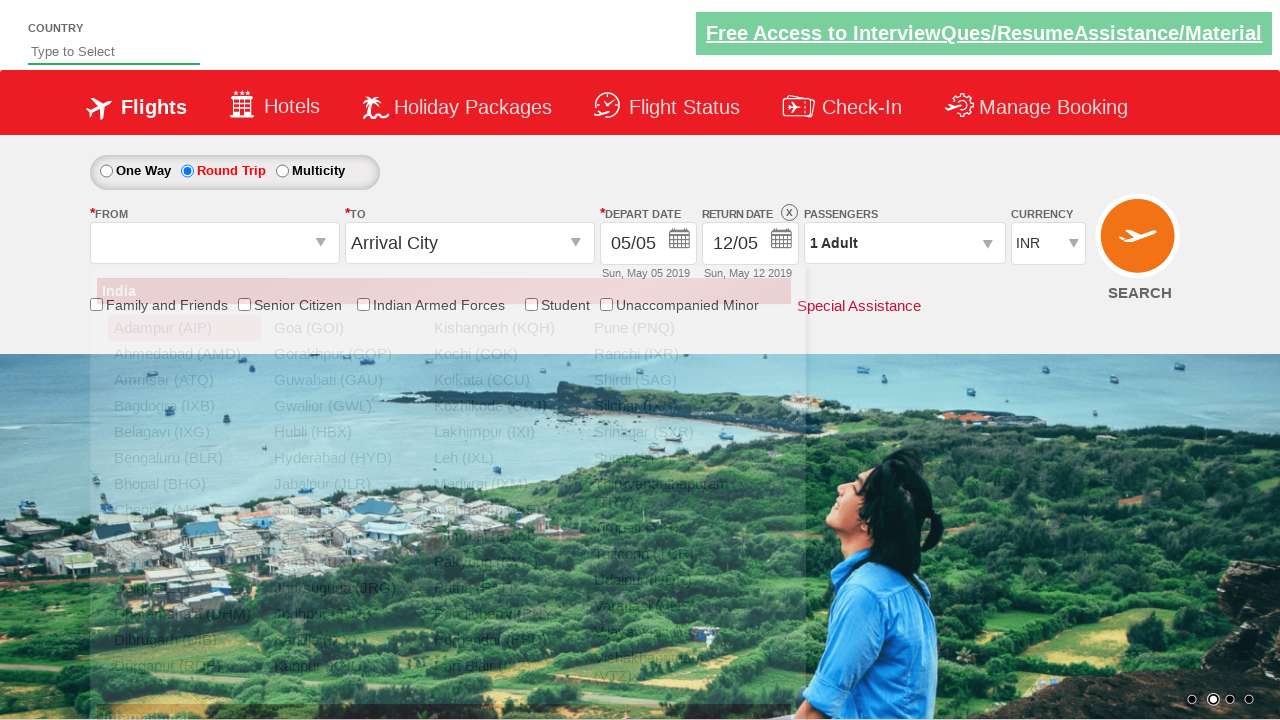

Selected Bangalore (BLR) as origin city at (184, 458) on xpath=//div[@id='glsctl00_mainContent_ddl_originStation1_CTNR']//a[@value='BLR']
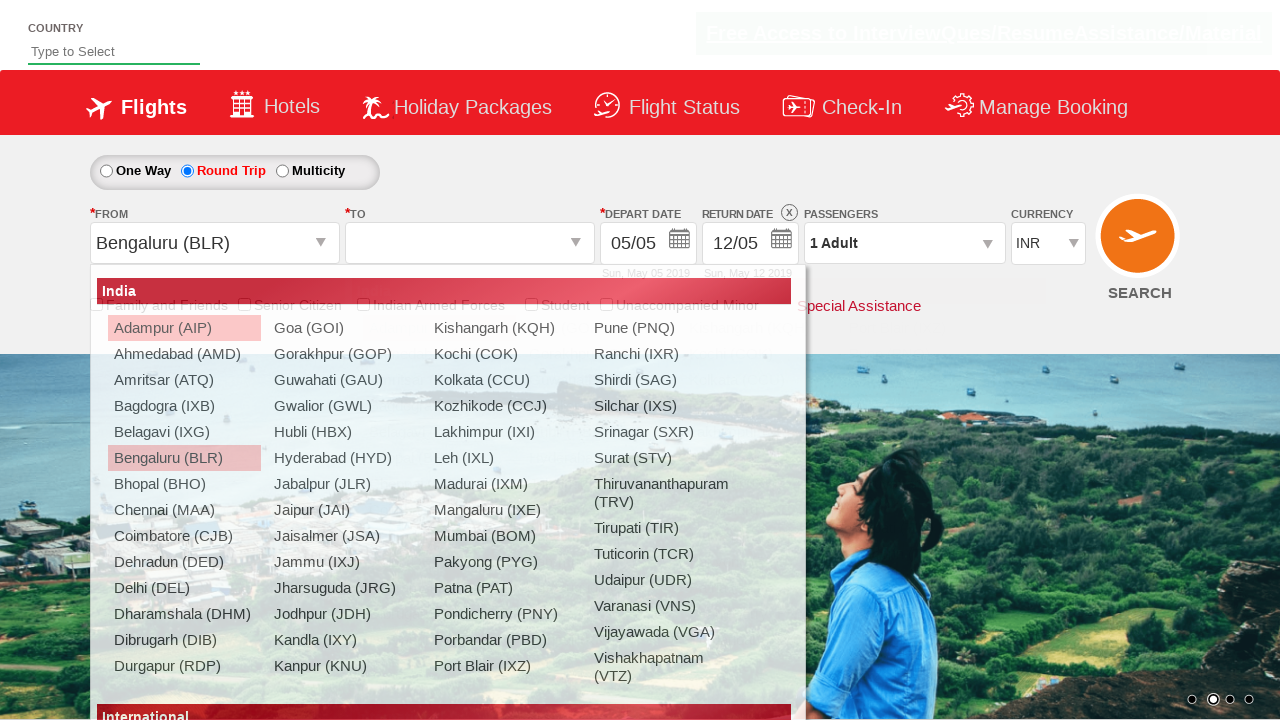

Selected Chennai (MAA) as destination city at (439, 484) on xpath=//div[@id='glsctl00_mainContent_ddl_destinationStation1_CTNR']//a[@value='
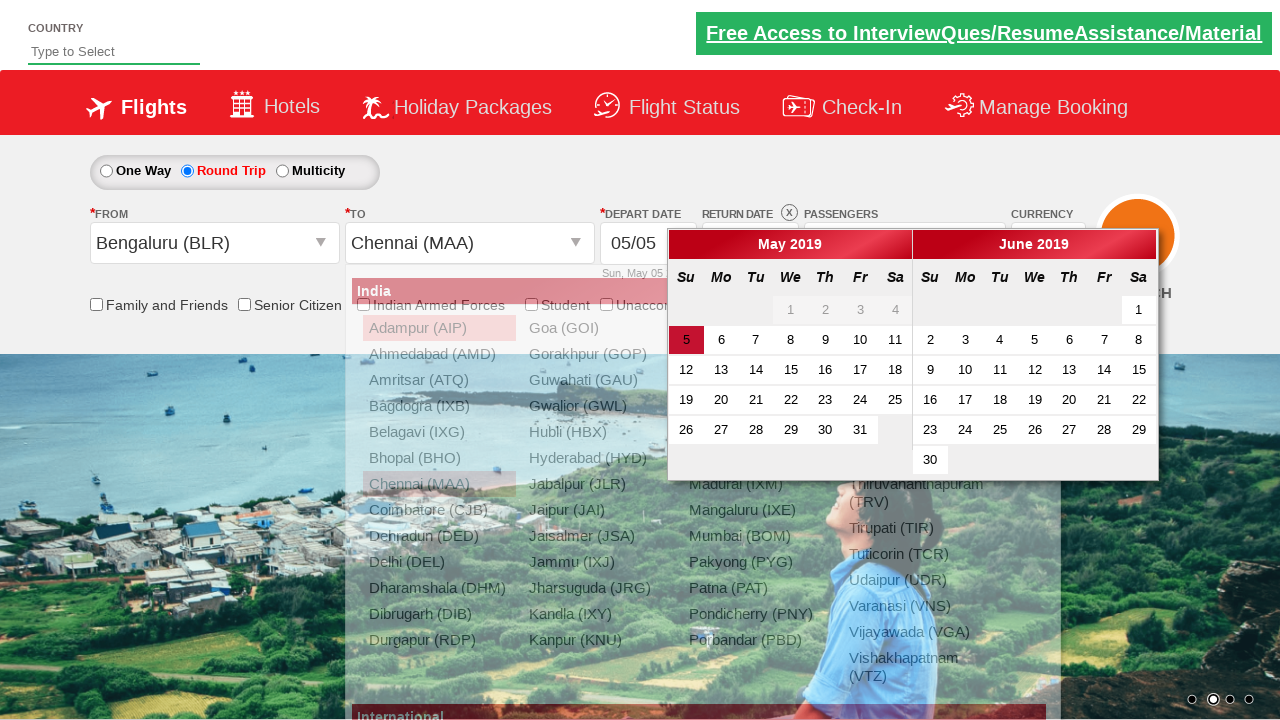

Selected travel date from calendar at (686, 340) on xpath=//div[@class='ui-datepicker-group ui-datepicker-group-first']//a[contains(
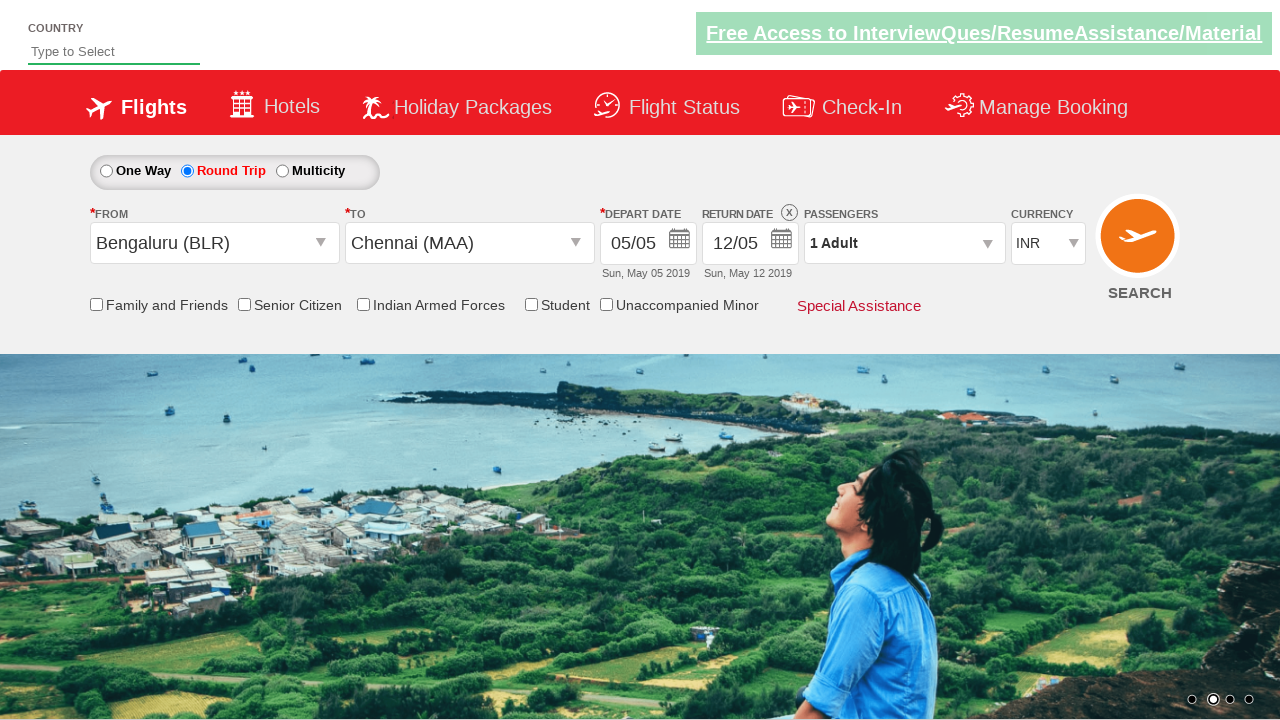

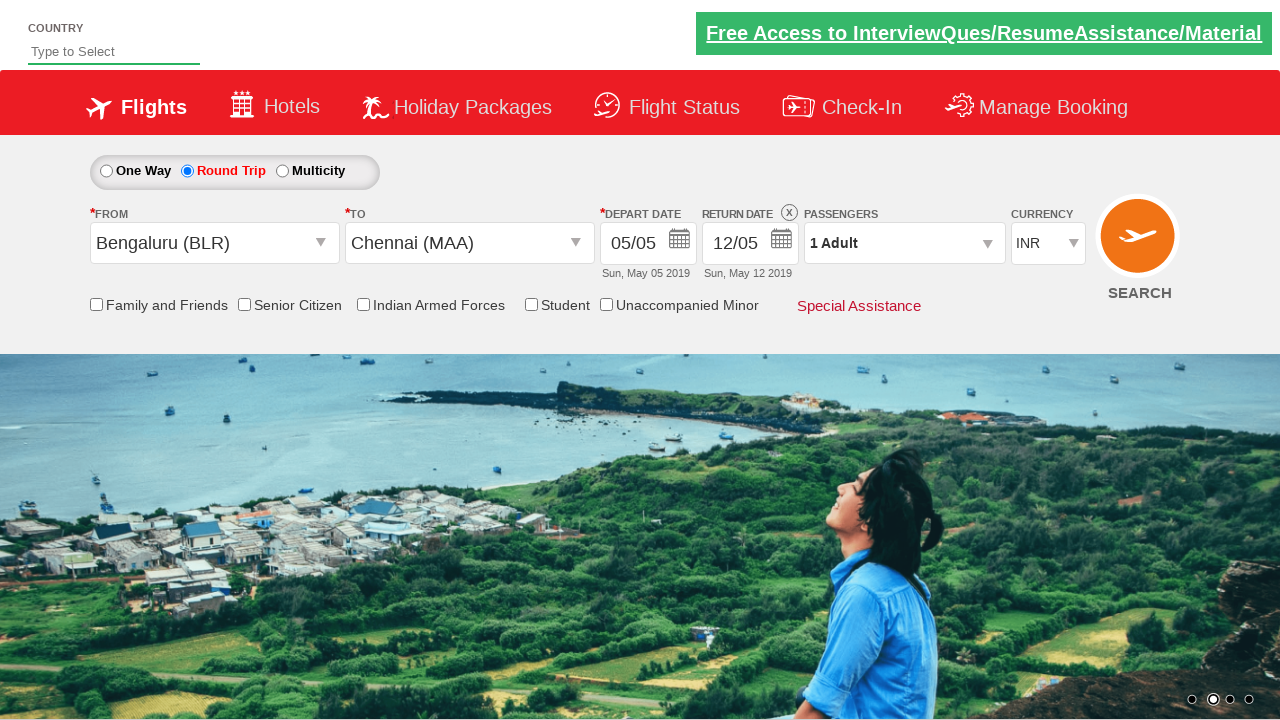